Tests navigation to Careers page by clicking the footer link and verifying the URL and title

Starting URL: https://www.lambdaworks.io

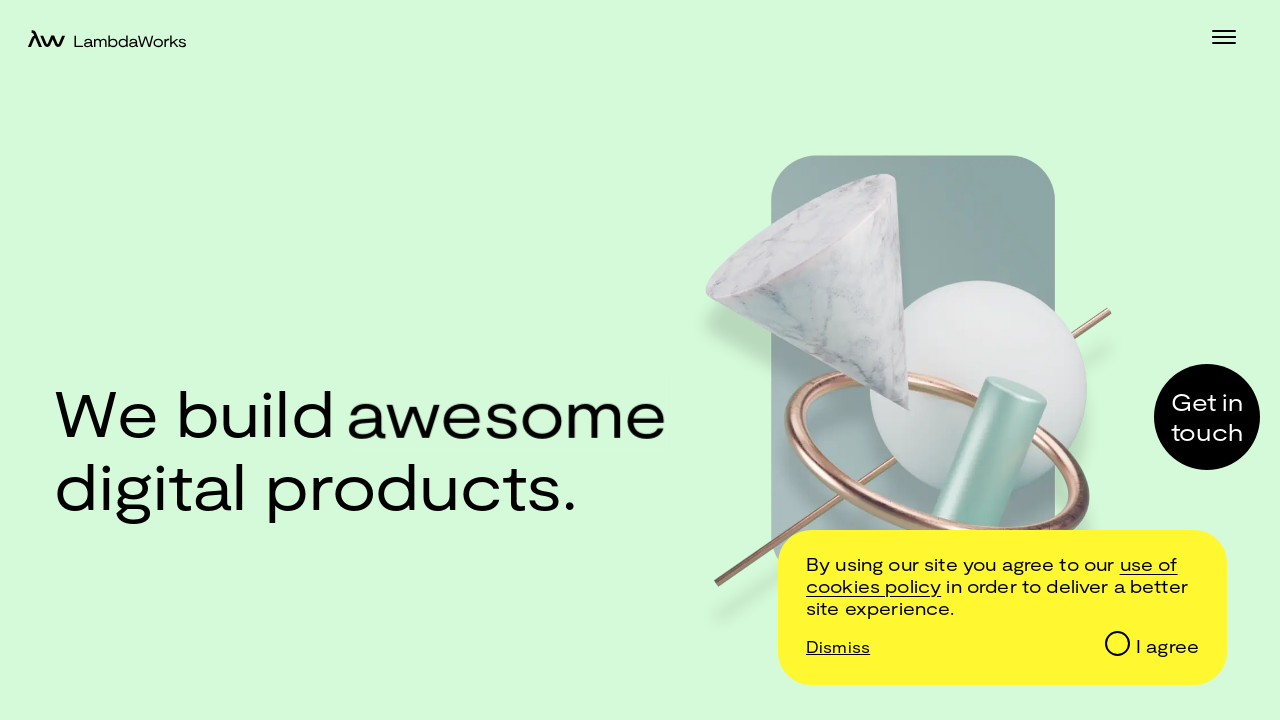

Clicked Careers link in footer at (663, 491) on footer >> text=Careers
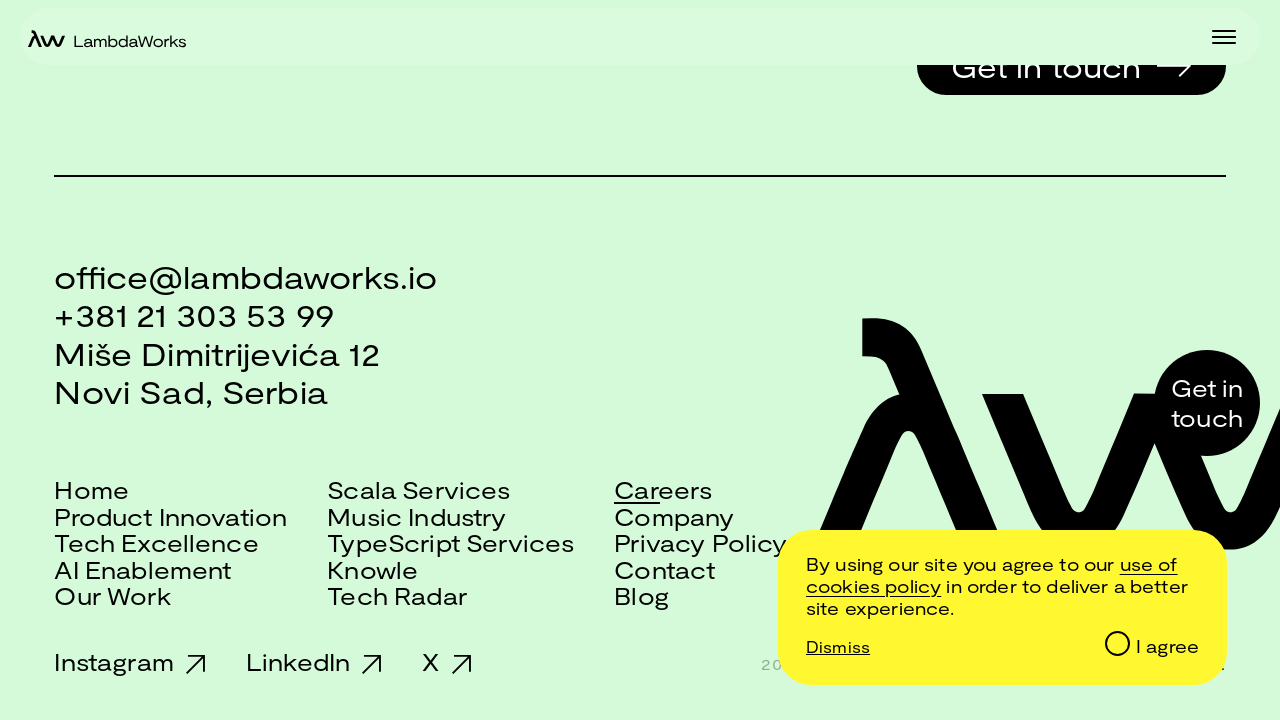

Verified navigation to Careers page URL
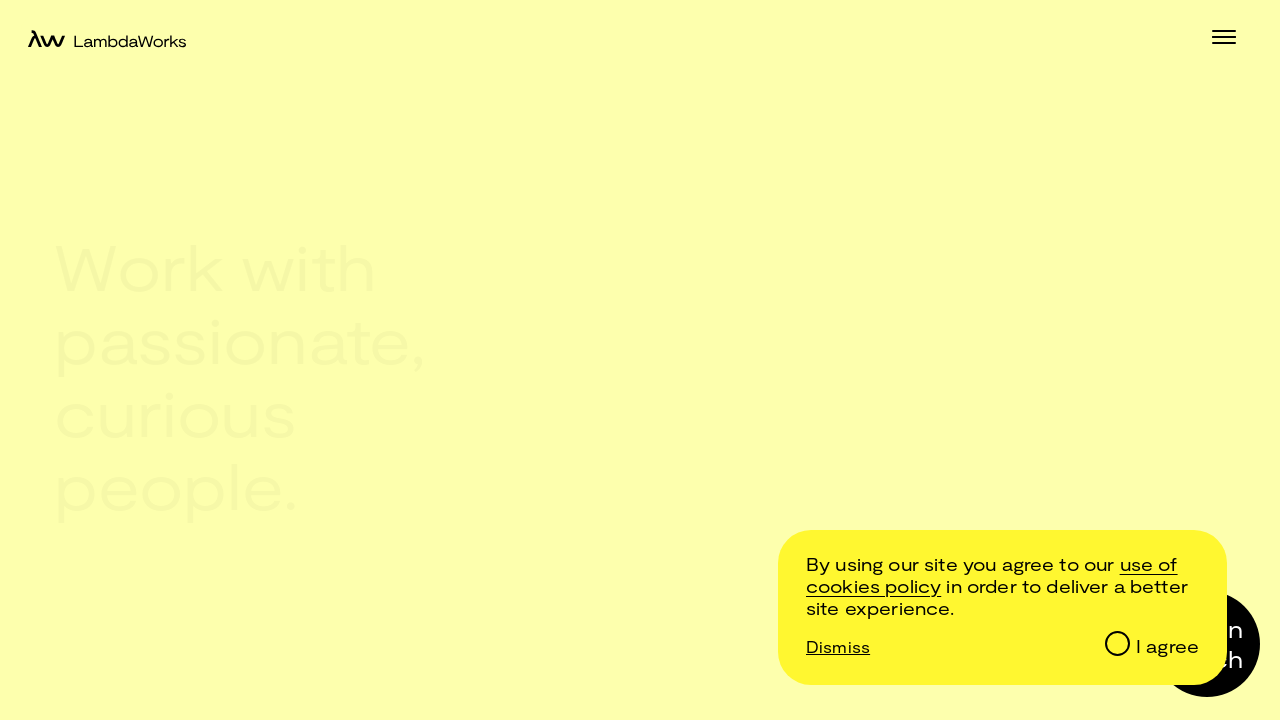

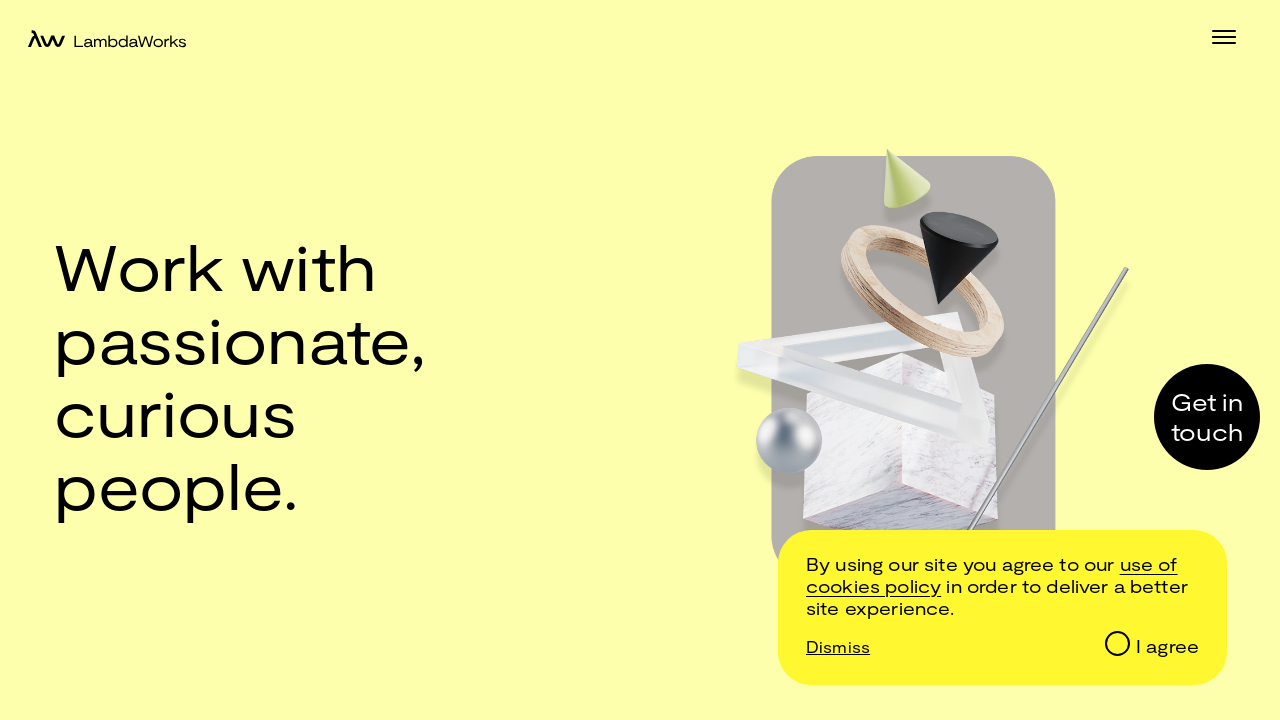